Tests that entering an empty string removes the todo item

Starting URL: https://demo.playwright.dev/todomvc

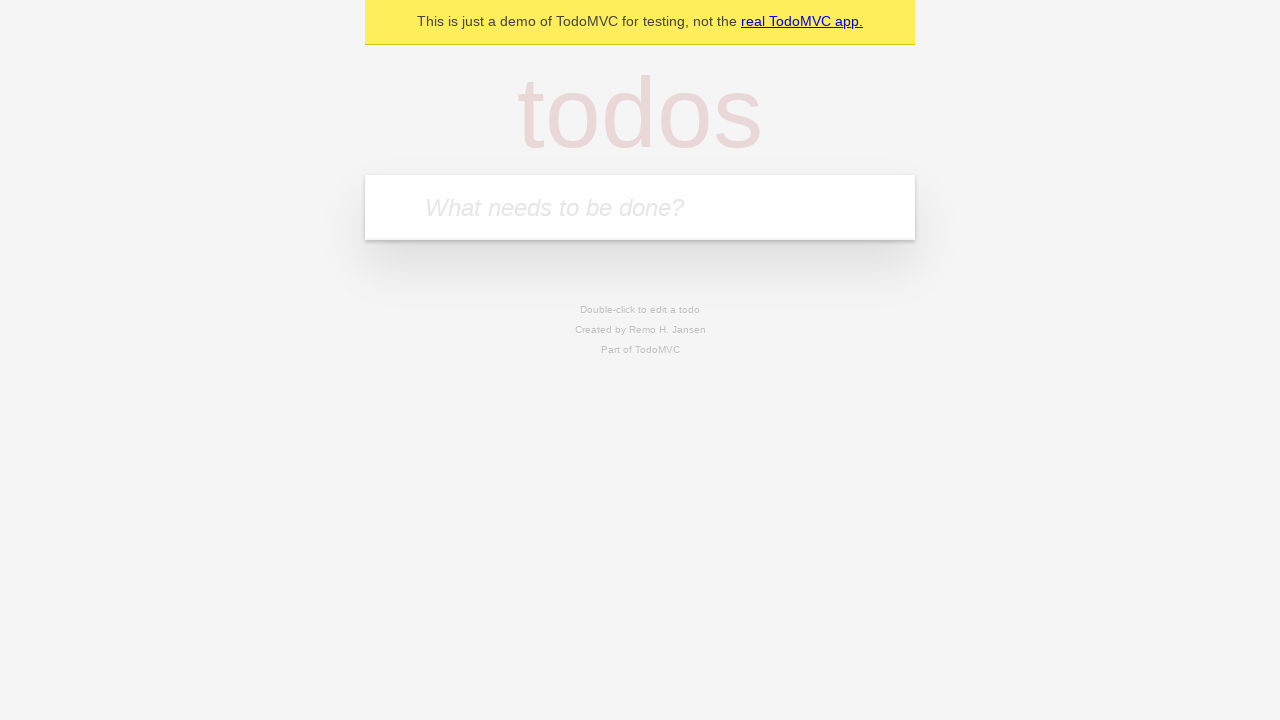

Filled todo input with 'buy some cheese' on internal:attr=[placeholder="What needs to be done?"i]
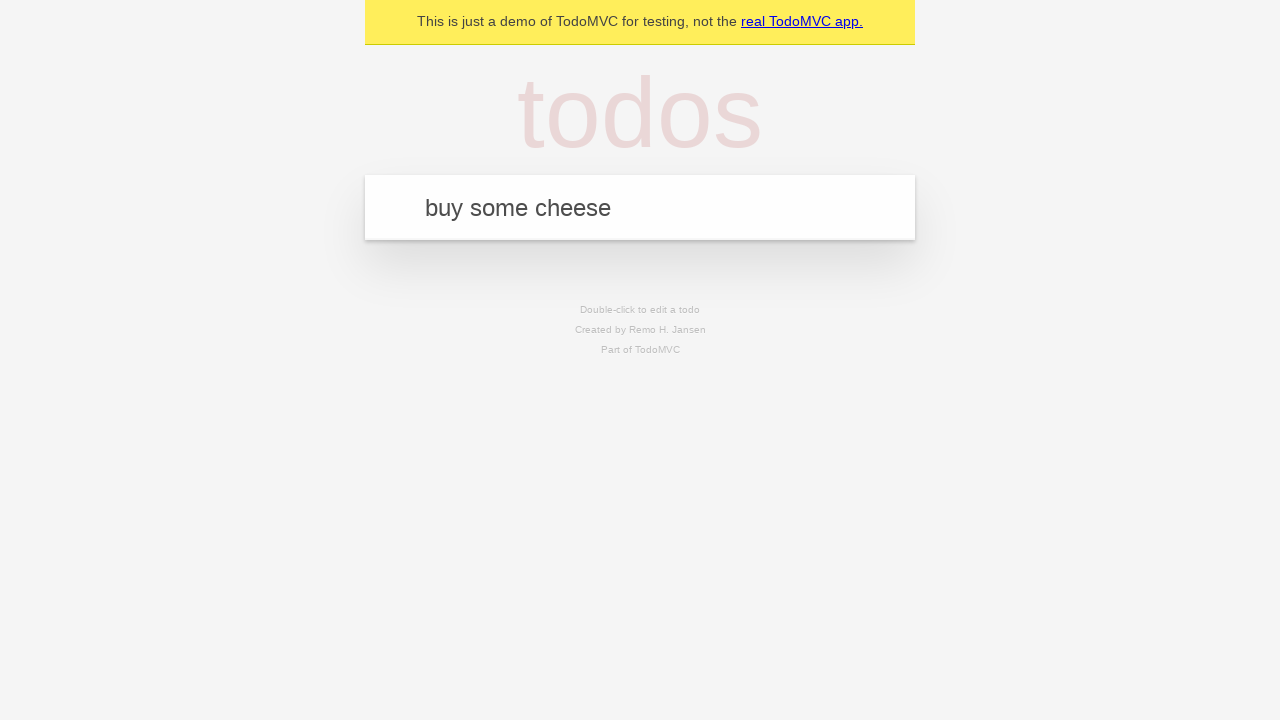

Pressed Enter to create first todo item on internal:attr=[placeholder="What needs to be done?"i]
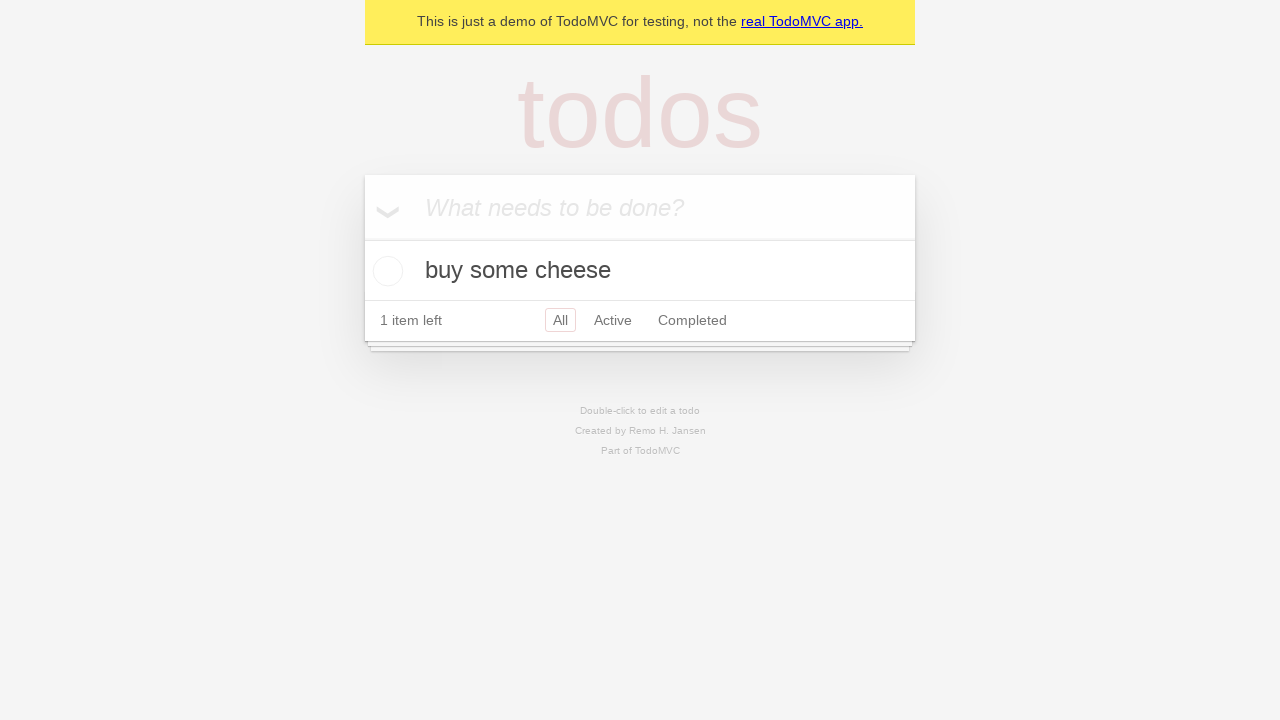

Filled todo input with 'feed the cat' on internal:attr=[placeholder="What needs to be done?"i]
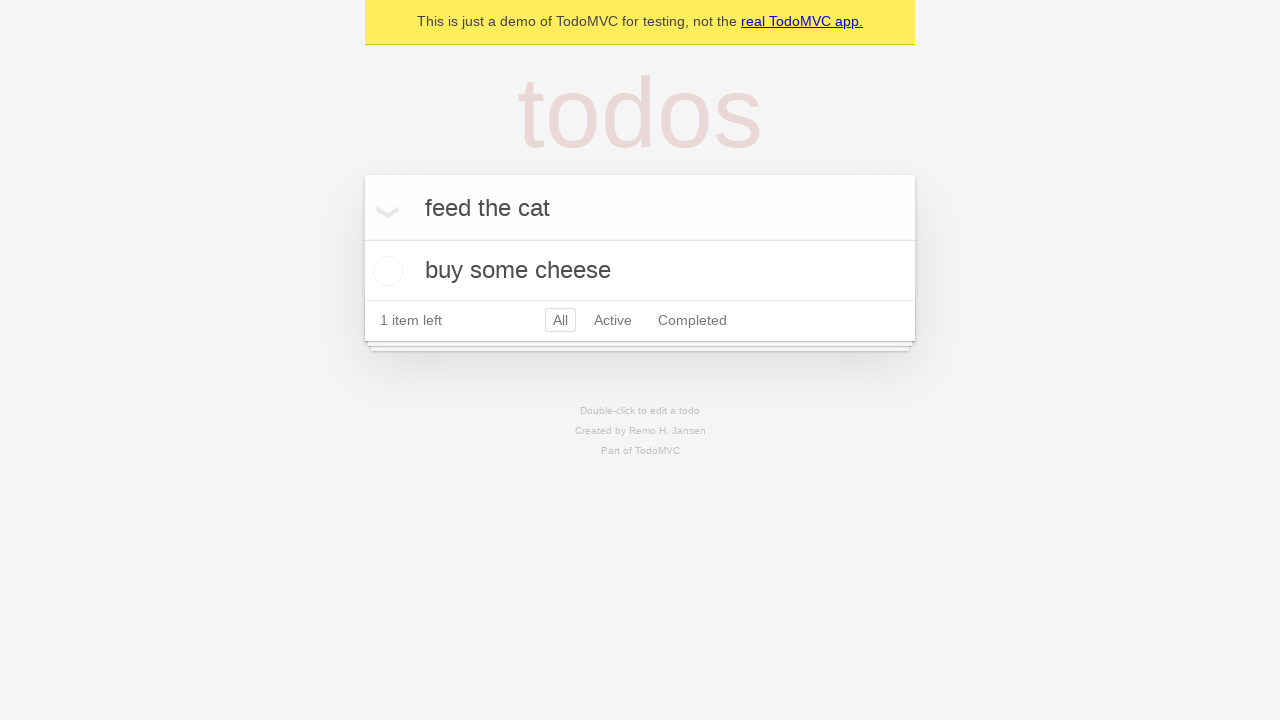

Pressed Enter to create second todo item on internal:attr=[placeholder="What needs to be done?"i]
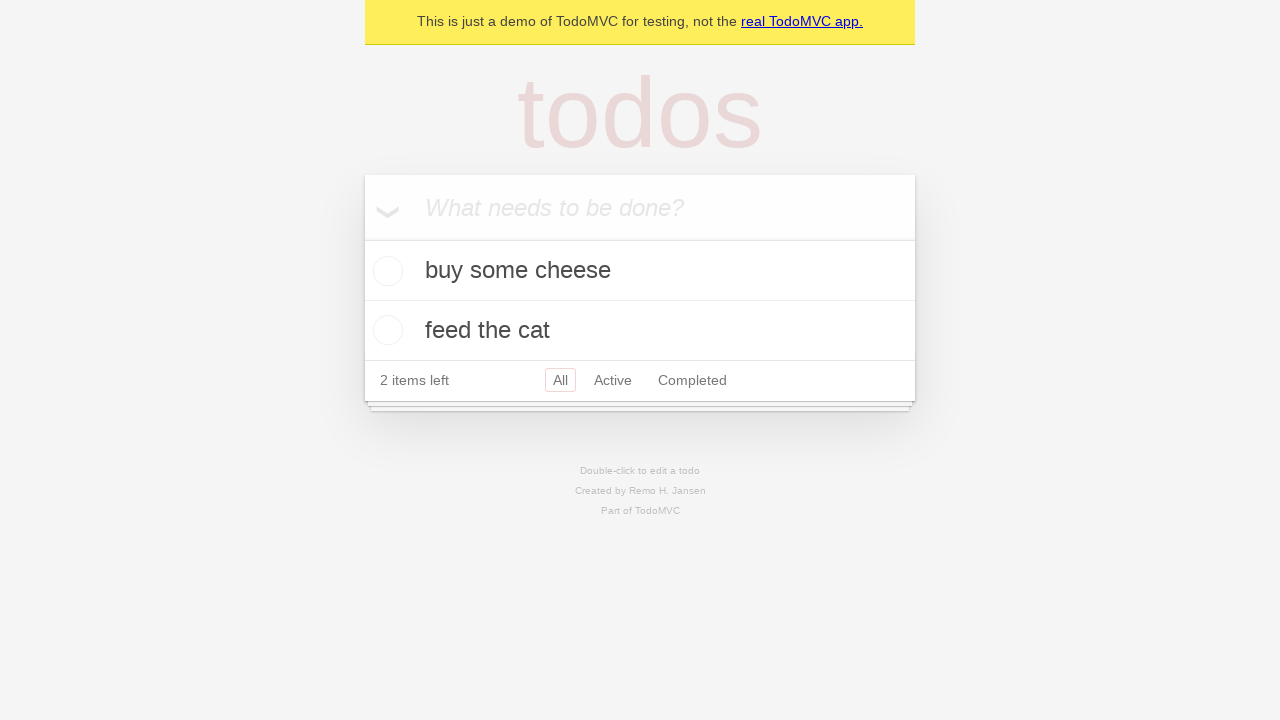

Filled todo input with 'book a doctors appointment' on internal:attr=[placeholder="What needs to be done?"i]
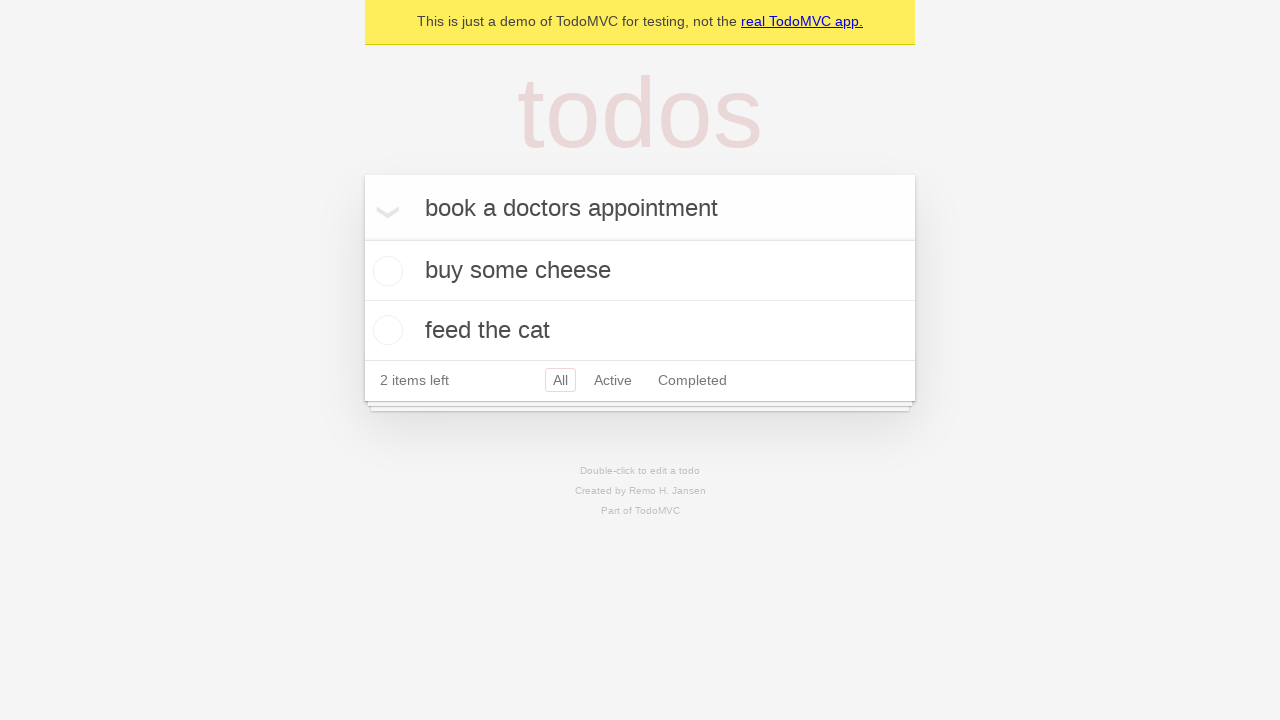

Pressed Enter to create third todo item on internal:attr=[placeholder="What needs to be done?"i]
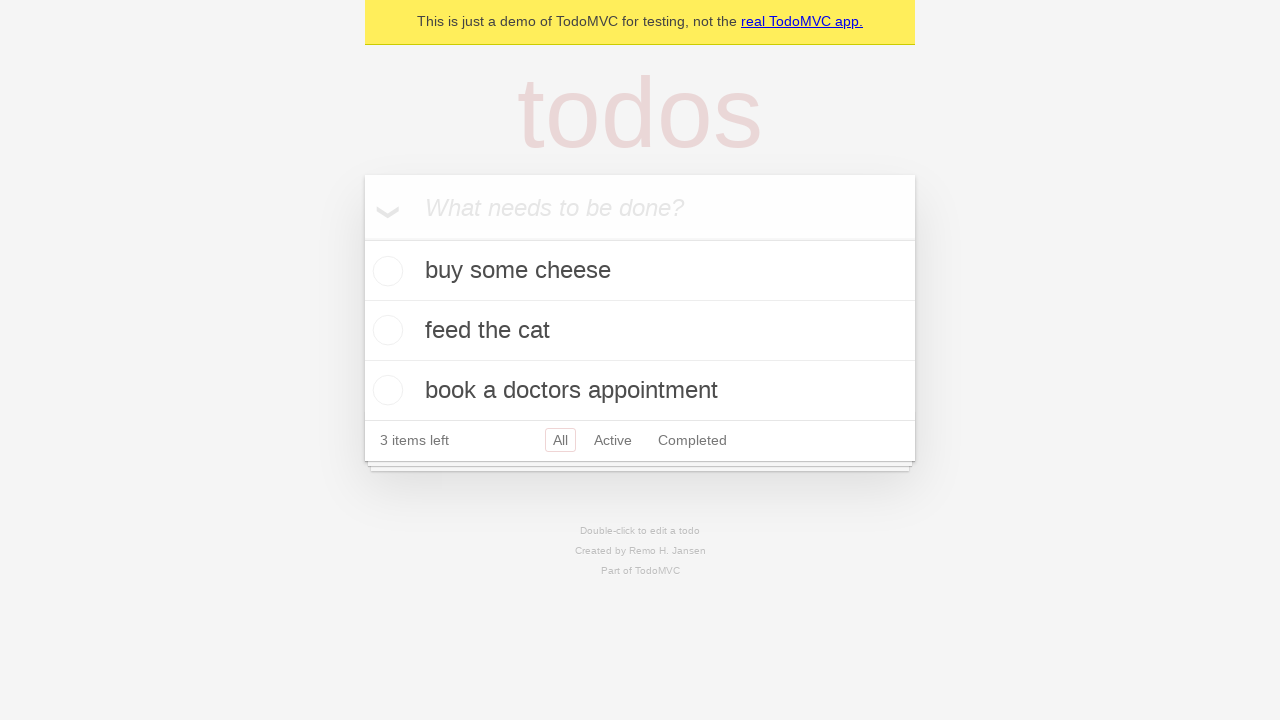

Double-clicked second todo item to enter edit mode at (640, 331) on internal:testid=[data-testid="todo-item"s] >> nth=1
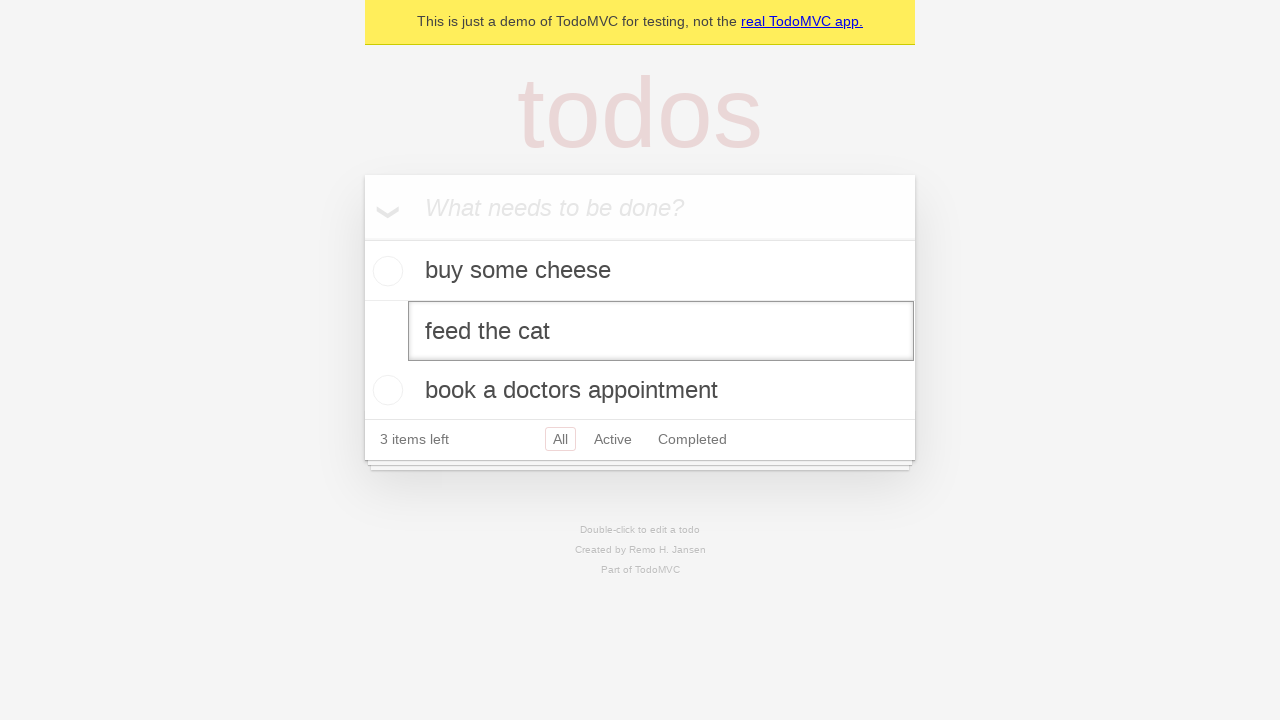

Cleared the text in edit field with empty string on internal:testid=[data-testid="todo-item"s] >> nth=1 >> internal:role=textbox[nam
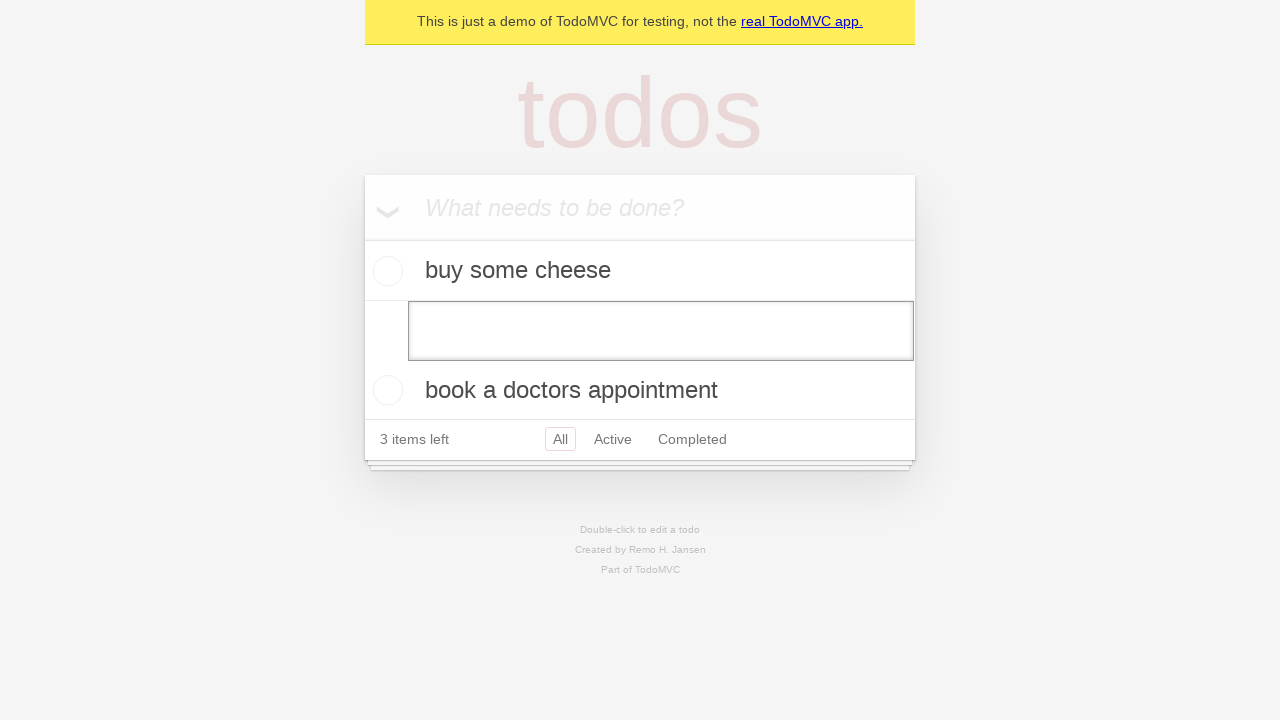

Pressed Enter to confirm empty text and remove todo item on internal:testid=[data-testid="todo-item"s] >> nth=1 >> internal:role=textbox[nam
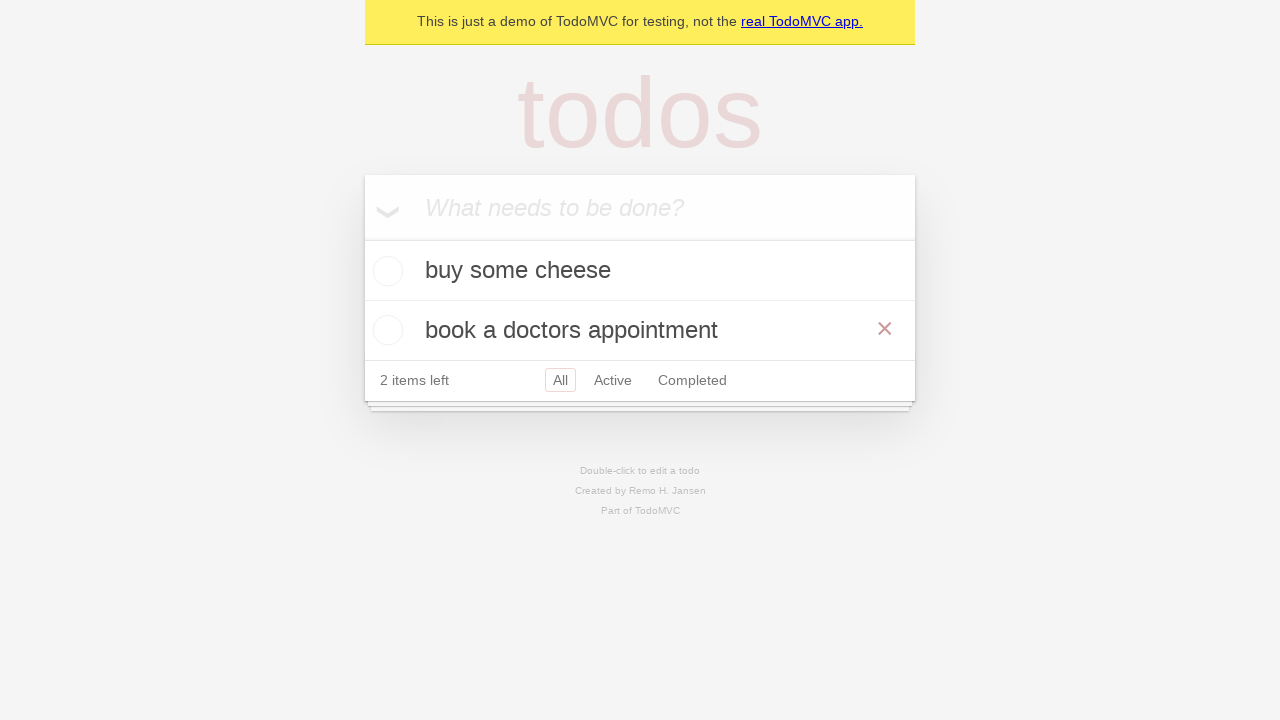

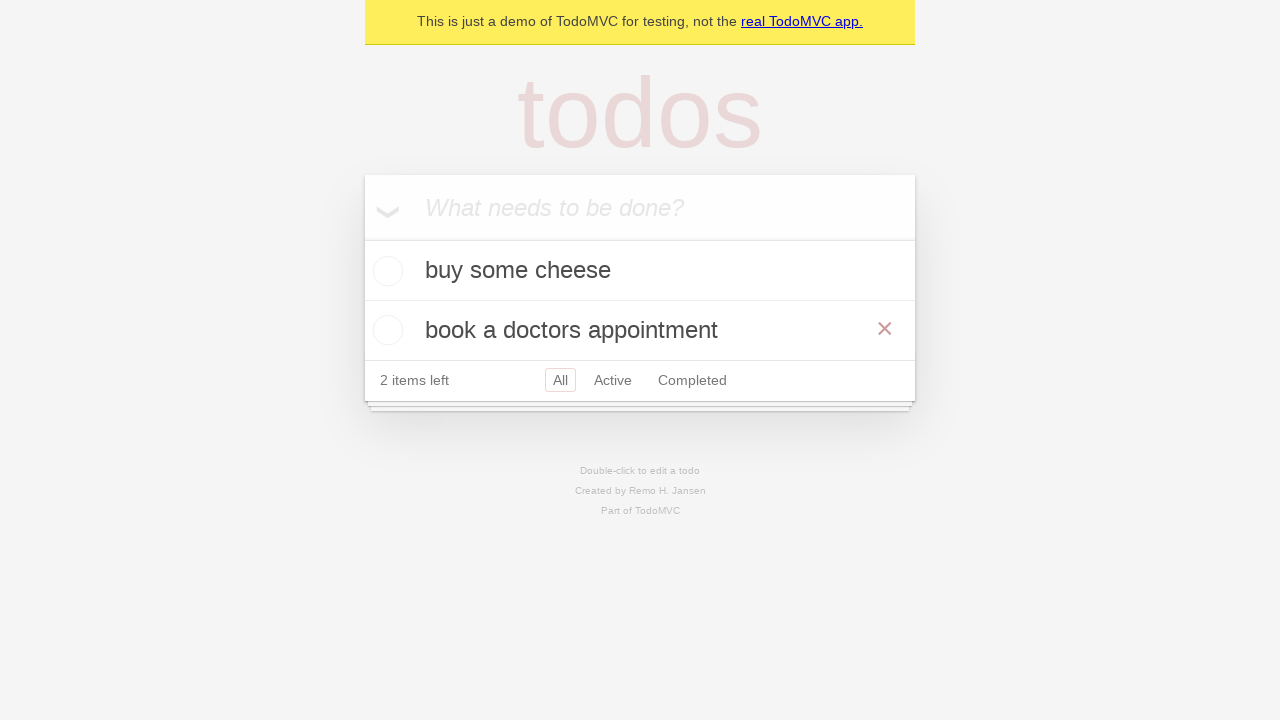